Tests dropdown selection functionality on a registration form by interacting with Skills, Year, Month, and Day dropdowns using various selection methods

Starting URL: https://demo.automationtesting.in/Register.html

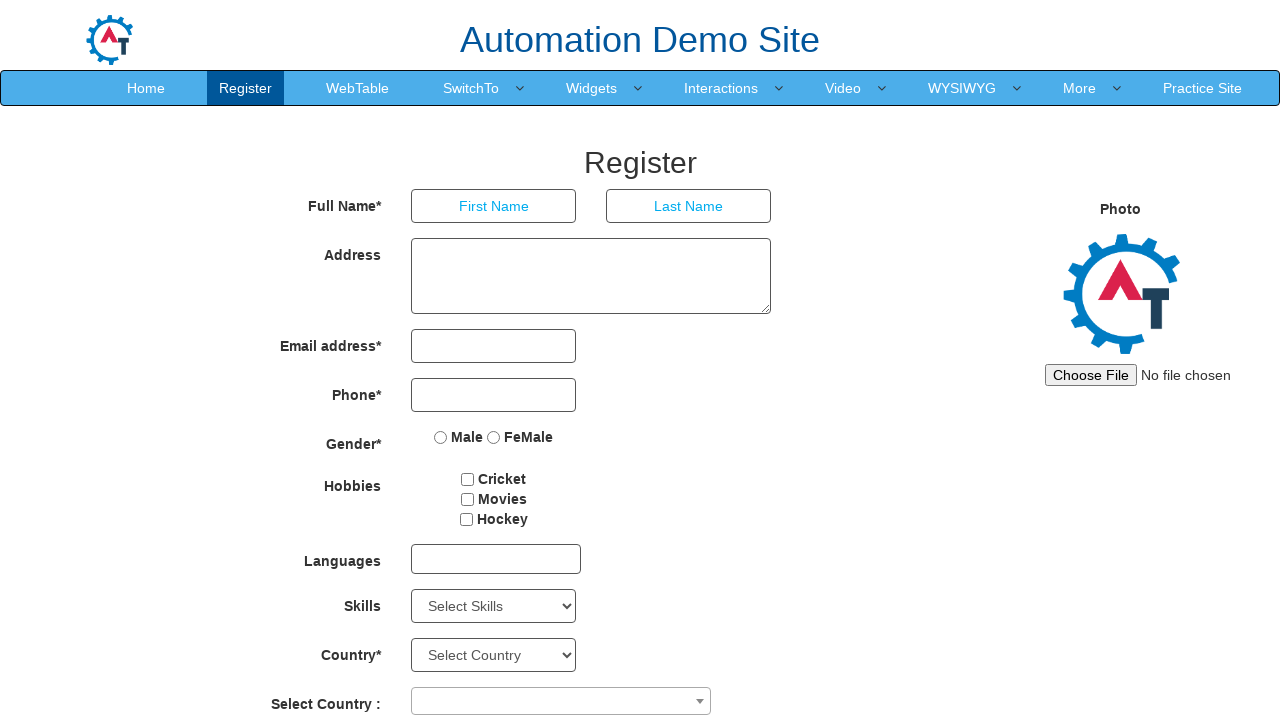

Located Skills dropdown element
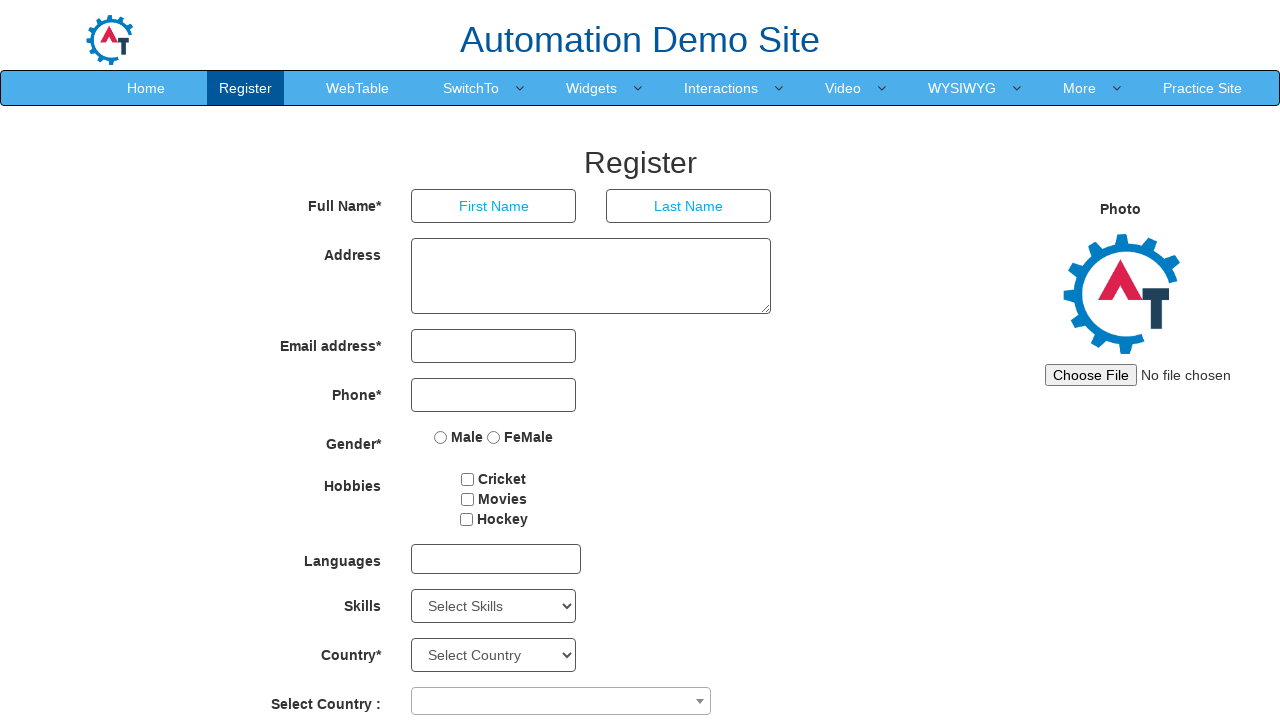

Selected Skills dropdown option by index 1 on #Skills
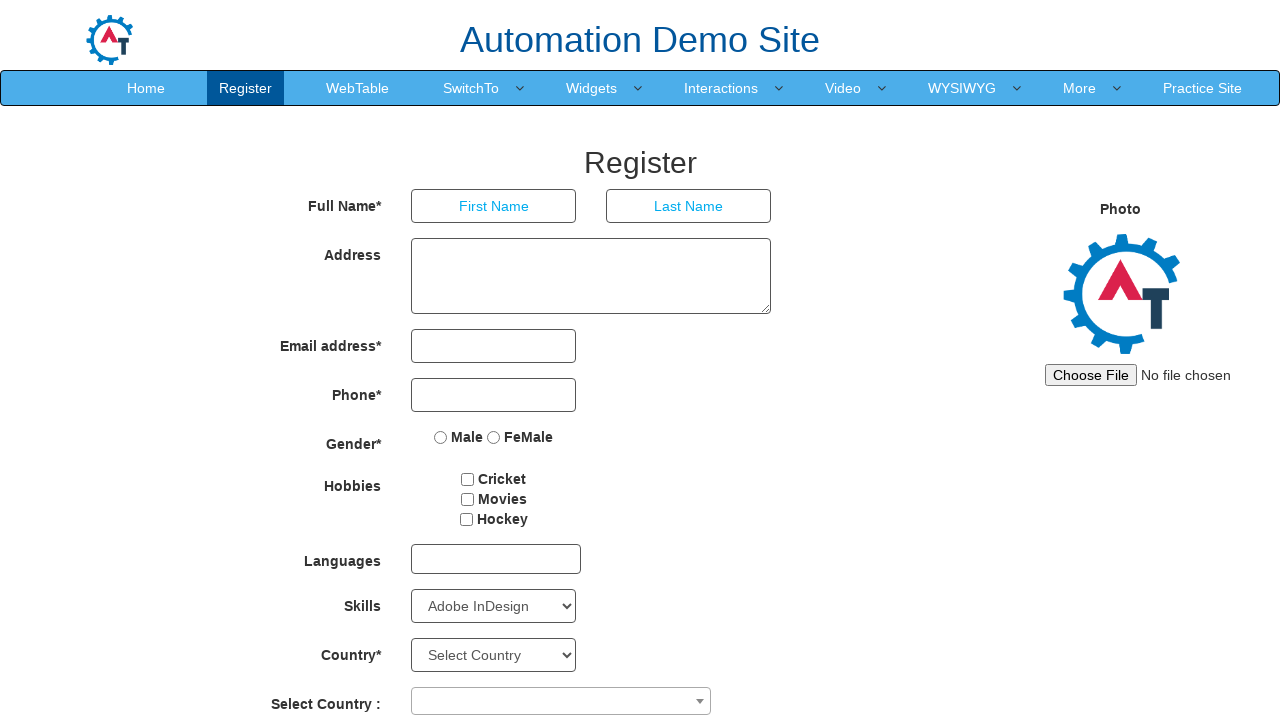

Selected Skills dropdown option with value 'APIs' on #Skills
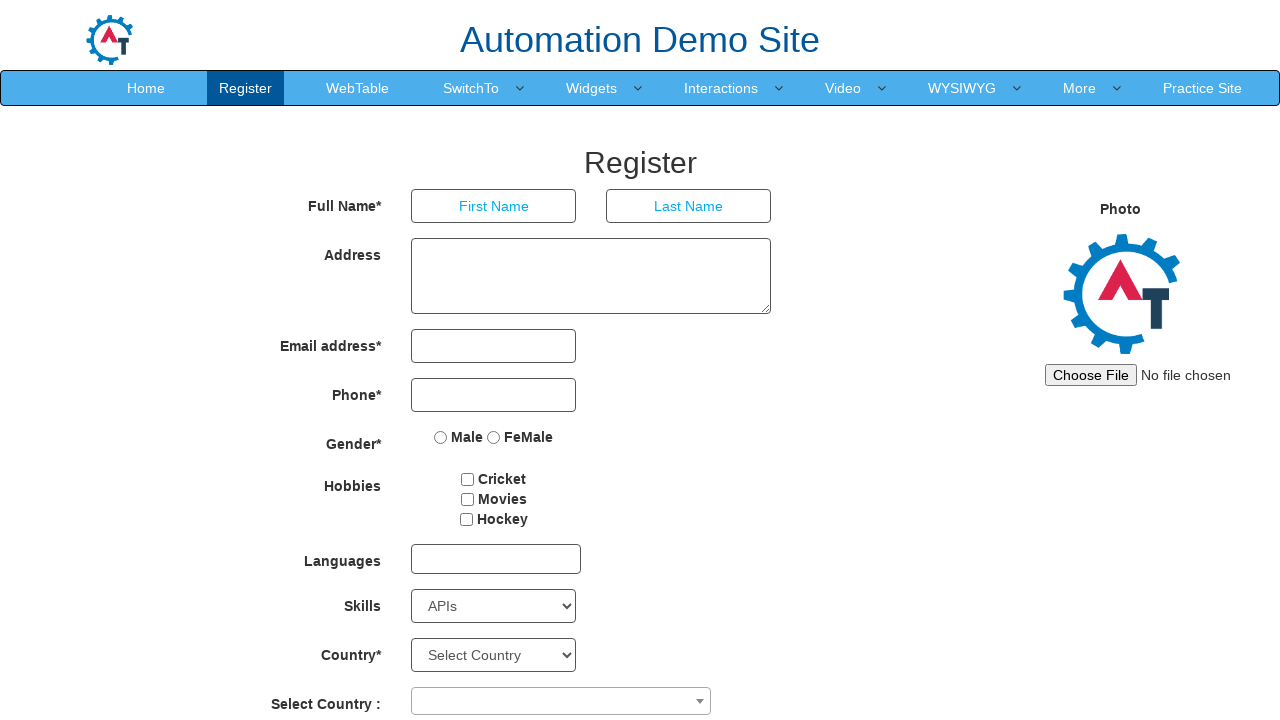

Selected Skills dropdown option with label 'Backup Management' on #Skills
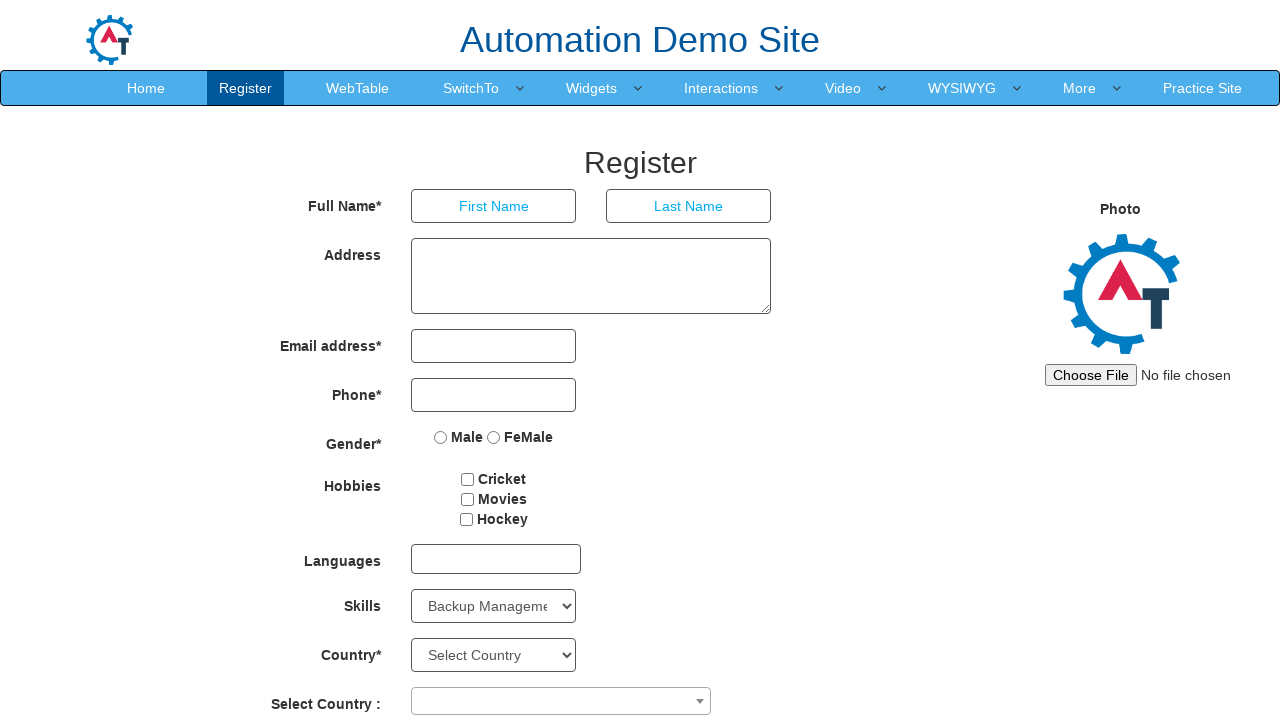

Selected Year dropdown option by index 5 on #yearbox
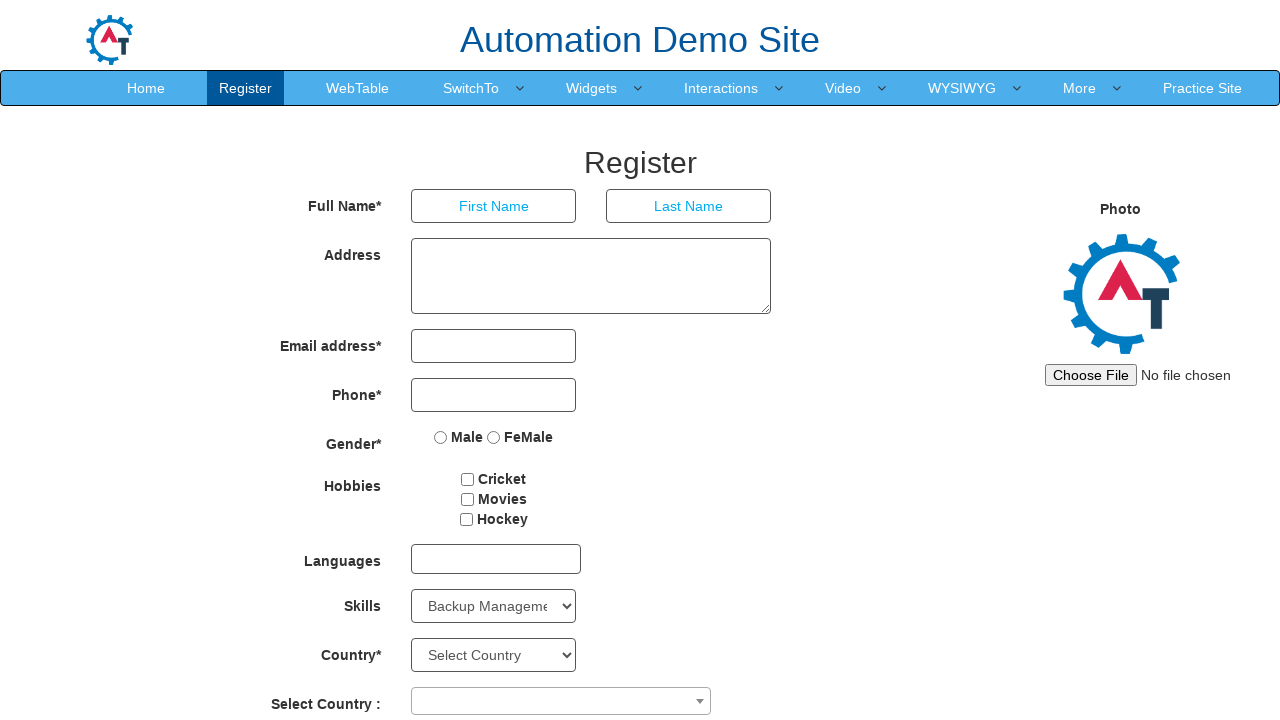

Selected Month dropdown option by index 3 on select[placeholder='Month']
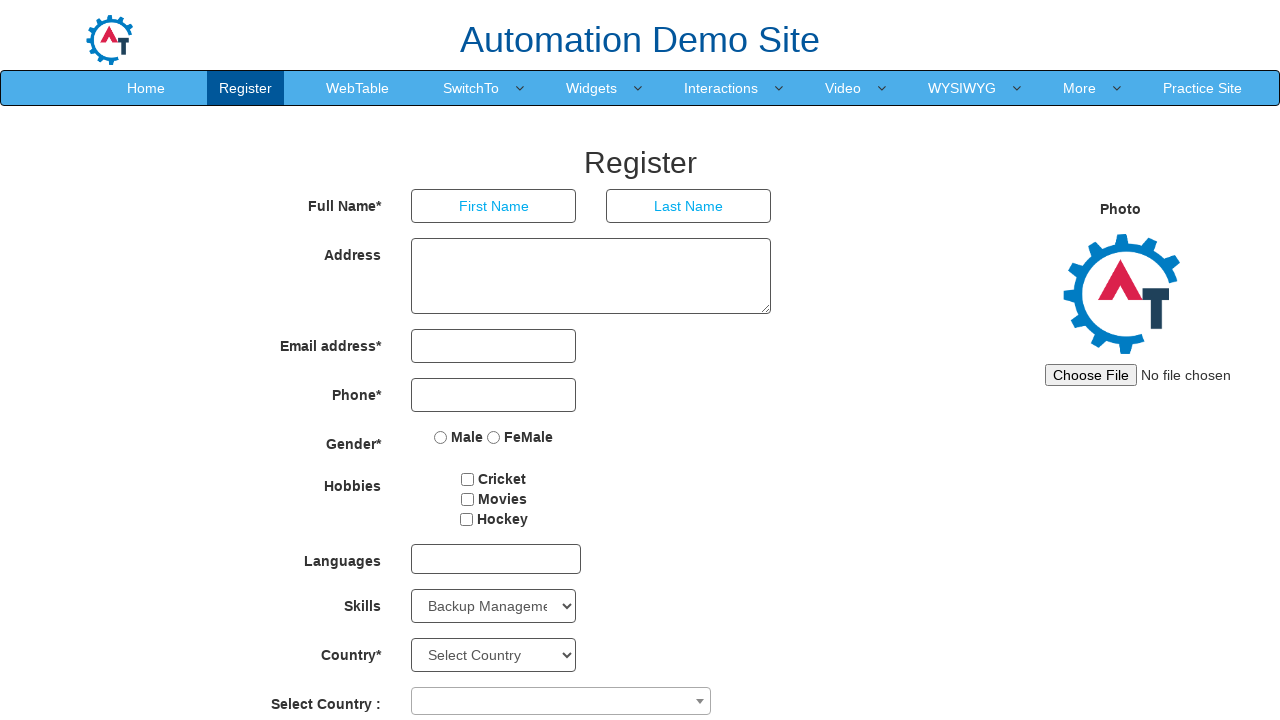

Selected Day dropdown option with label '5' on #daybox
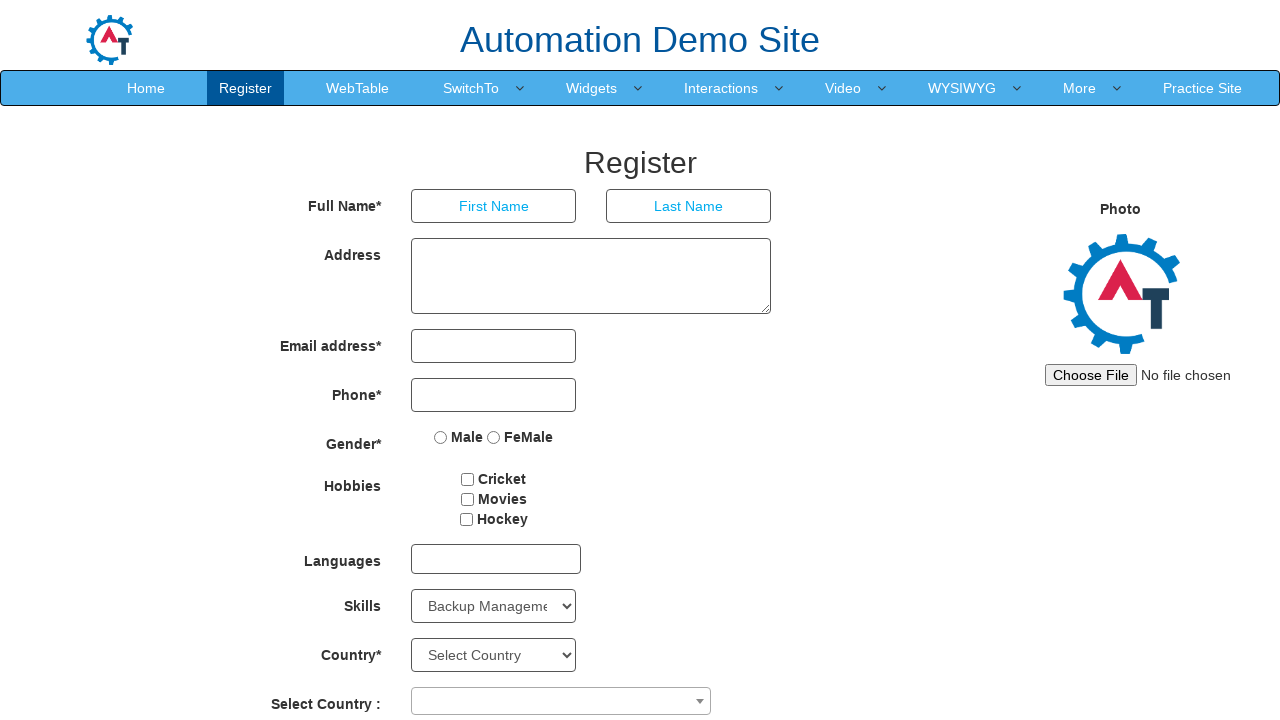

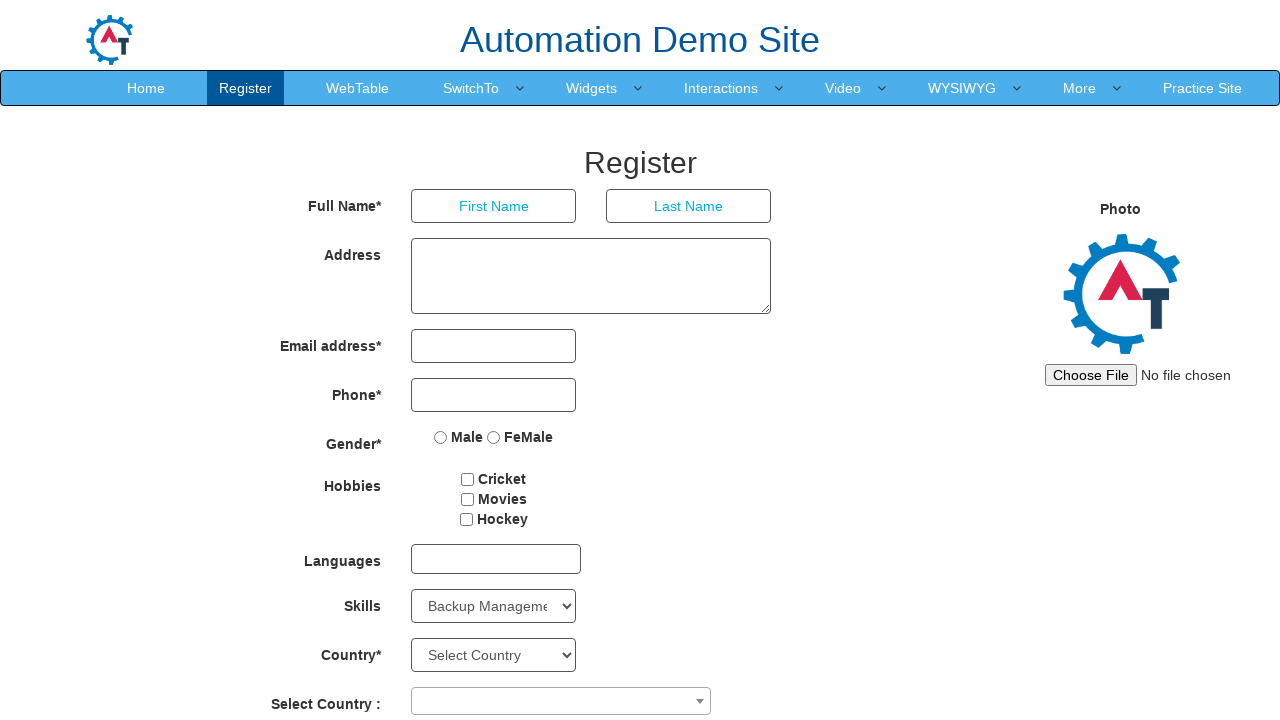